Tests the random number guessing game by selecting a build option, rolling dice, entering an invalid string input, and verifying the error message

Starting URL: https://testsheepnz.github.io/random-number.html

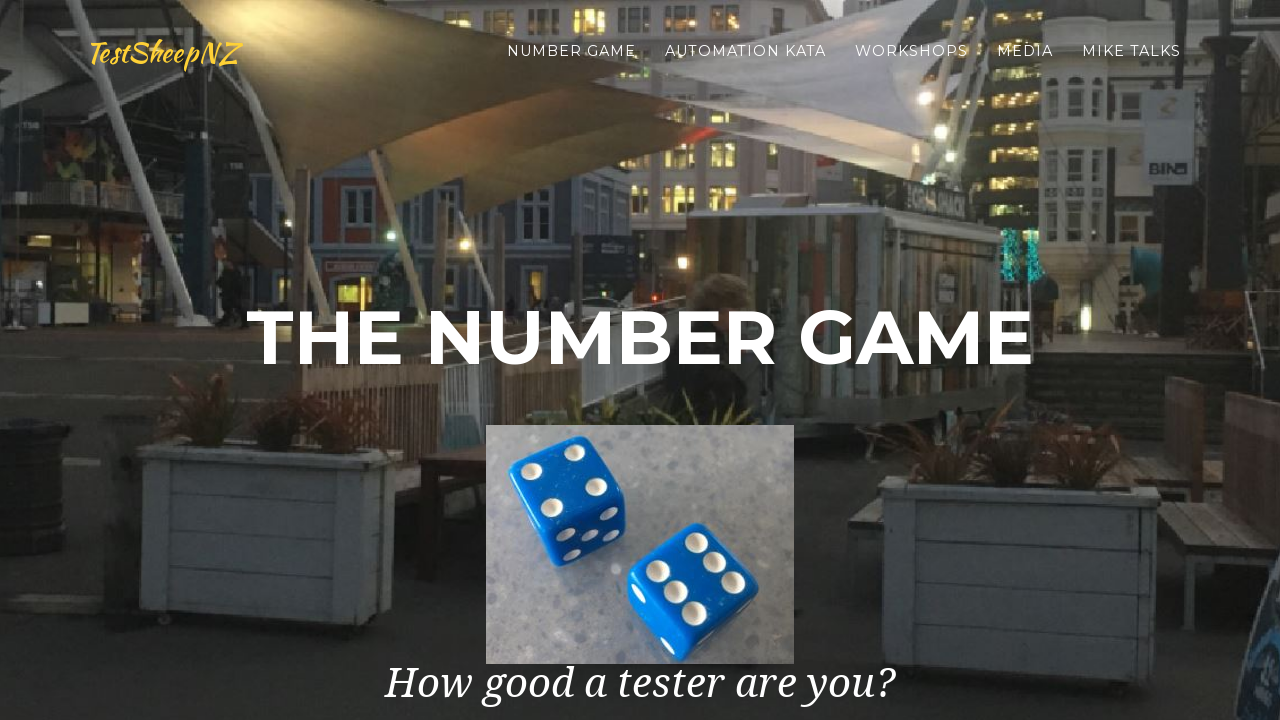

Scrolled to bottom of page
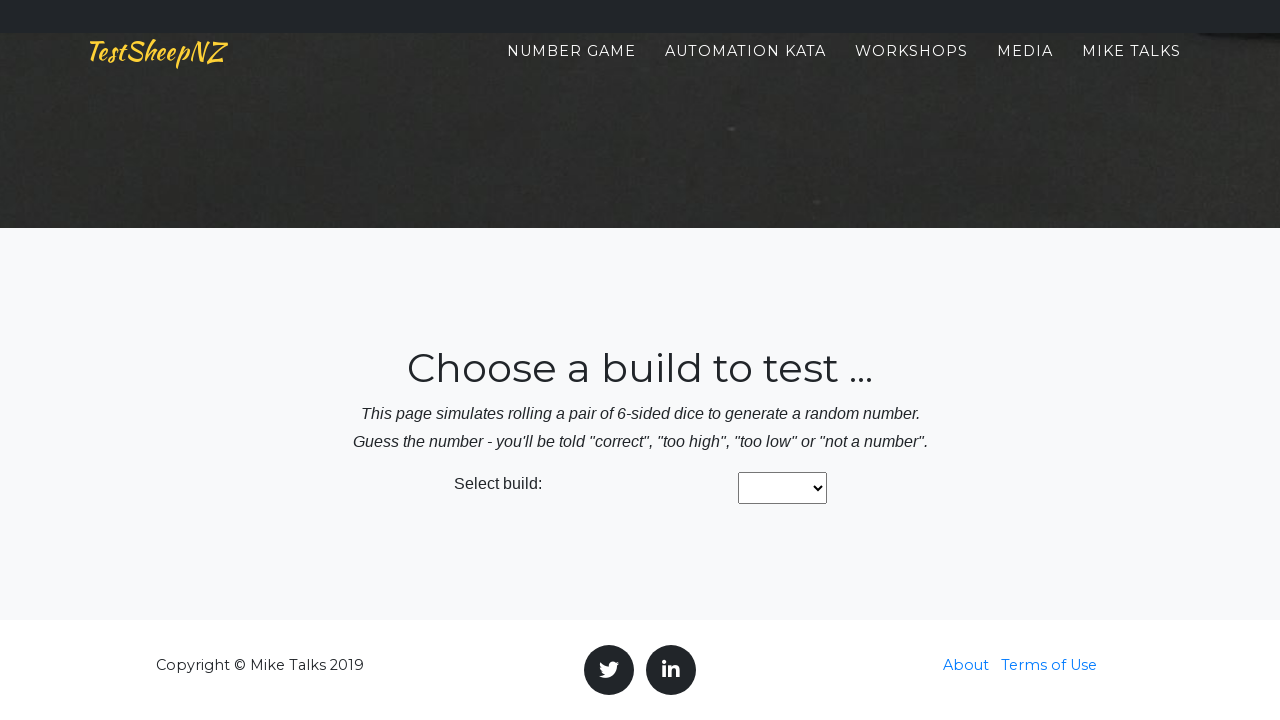

Selected second option from build number dropdown on #buildNumber
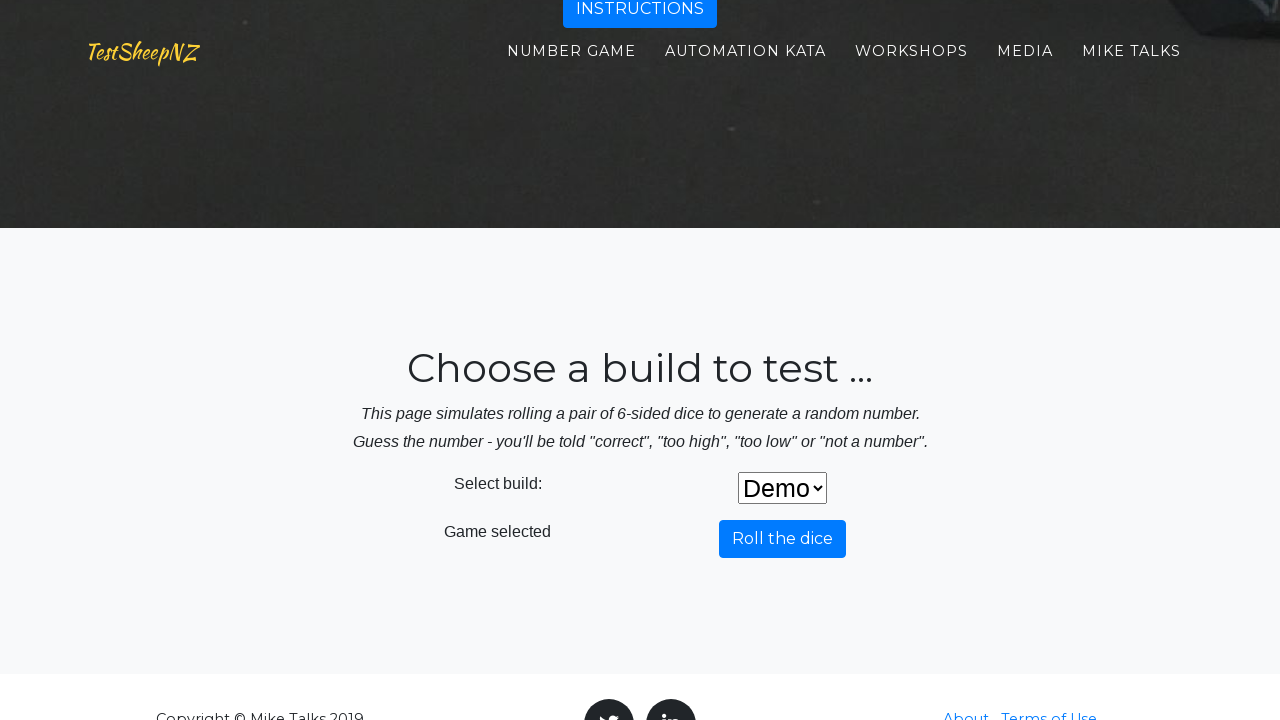

Clicked roll dice button at (782, 539) on #rollDiceButton
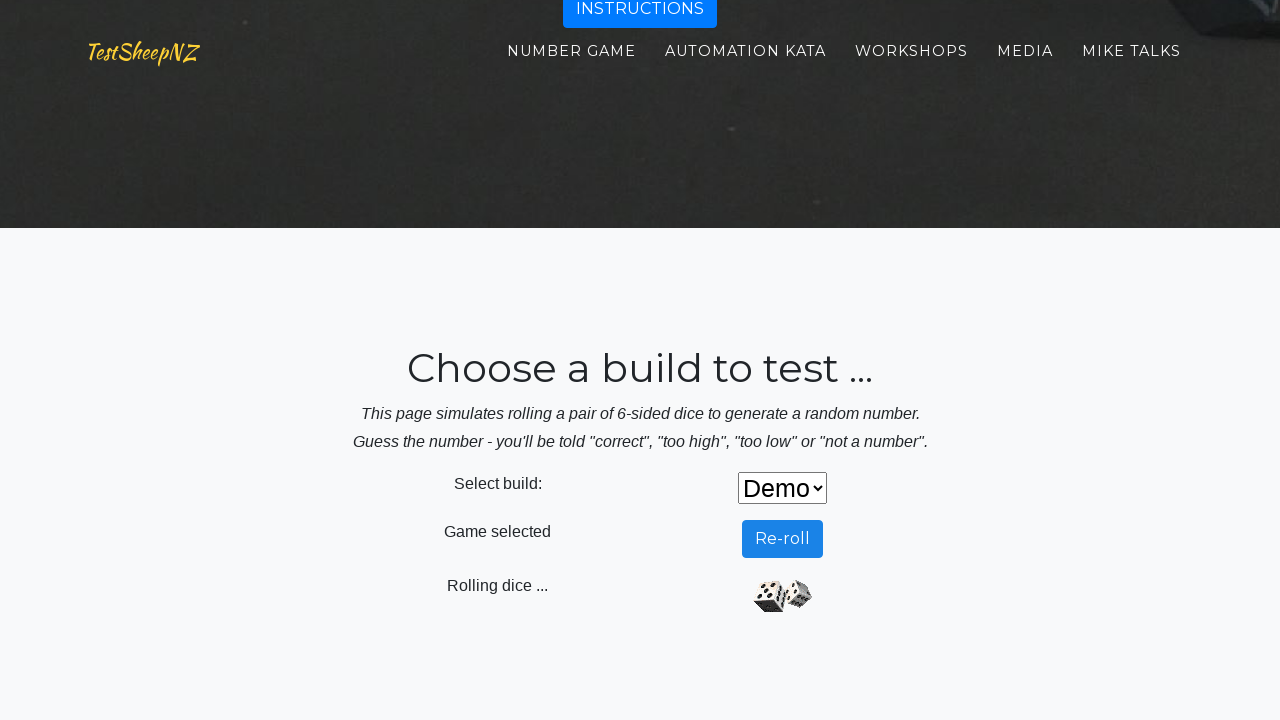

Entered invalid string 'string' in number guess field on #numberGuess
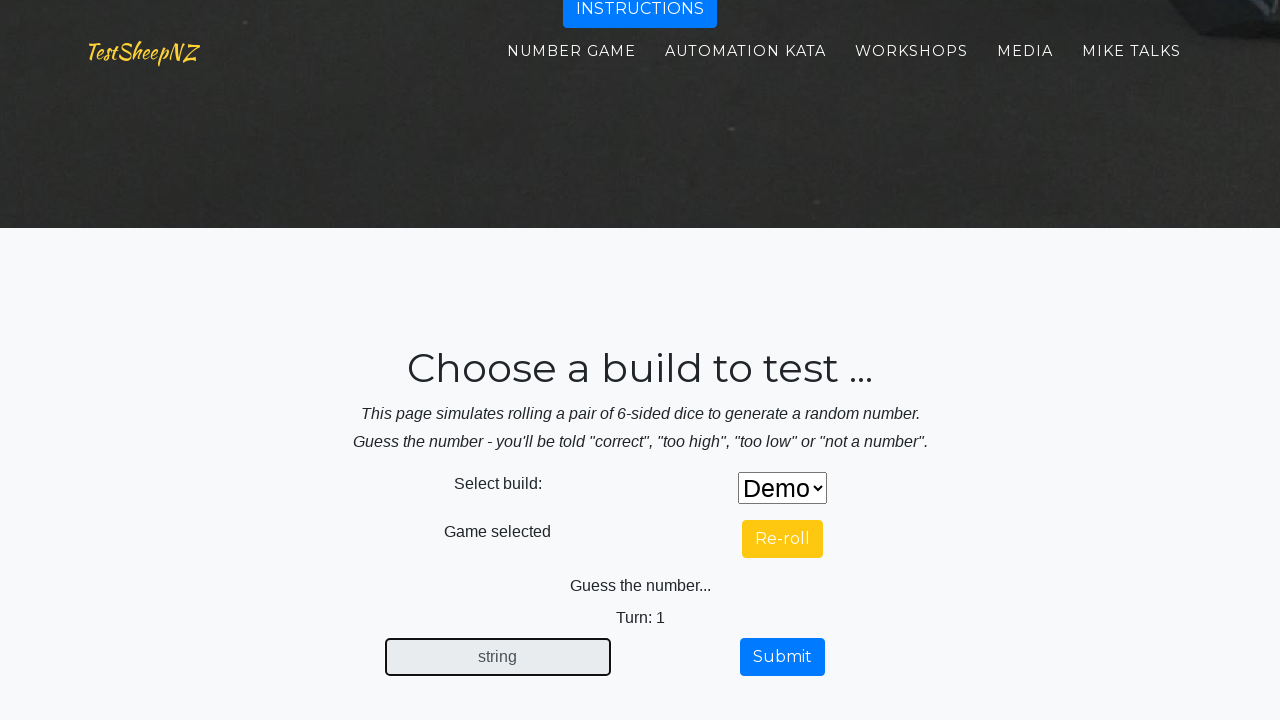

Clicked submit button to submit the invalid guess at (782, 657) on #submitButton
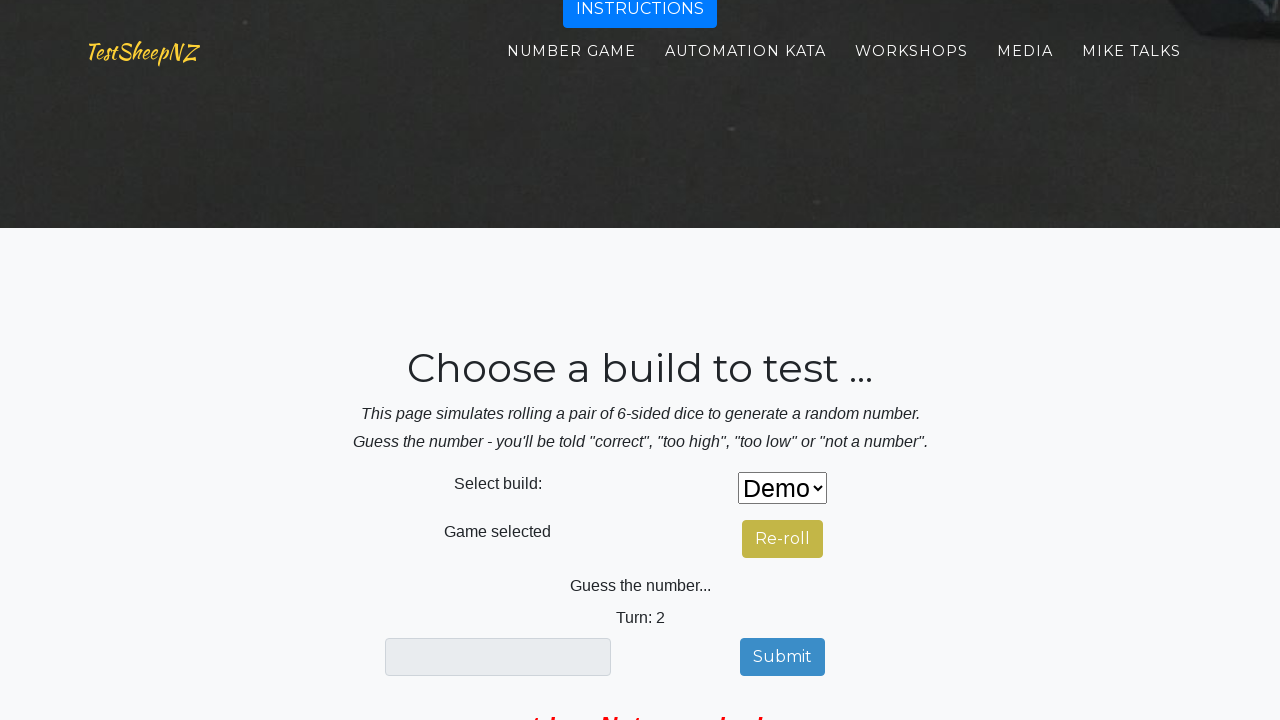

Located feedback label element
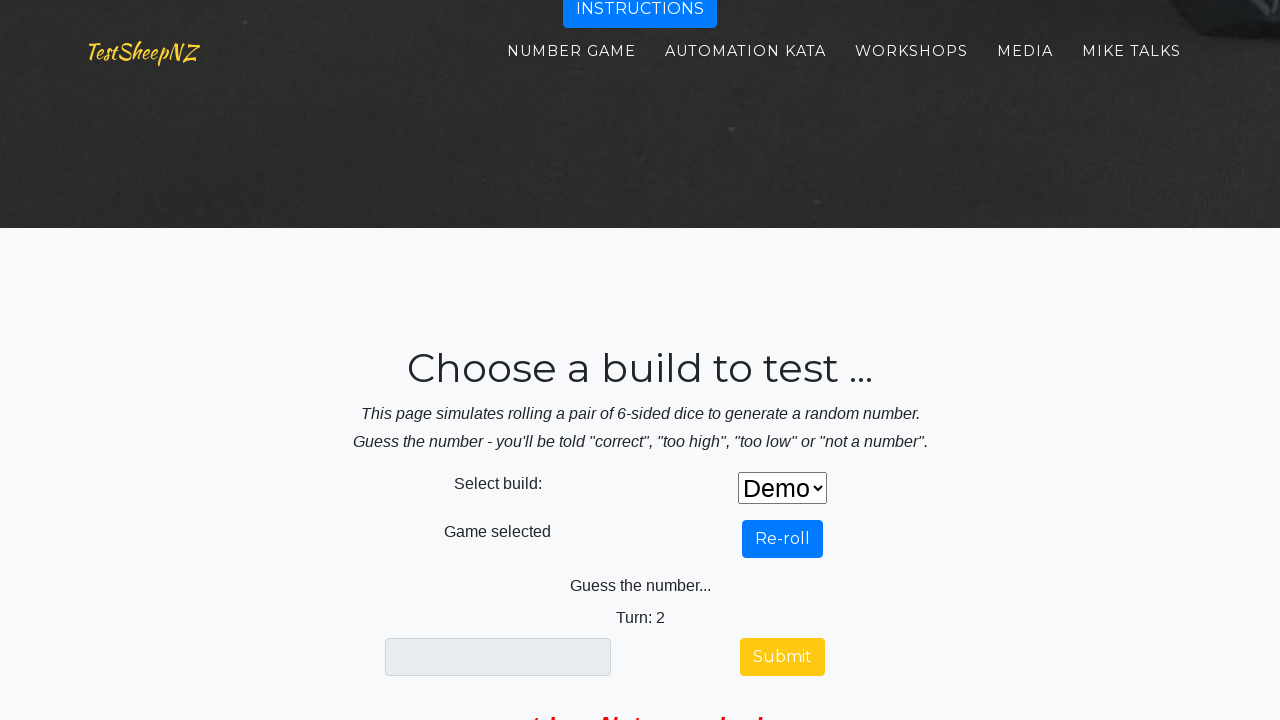

Scrolled to bottom of page to view feedback
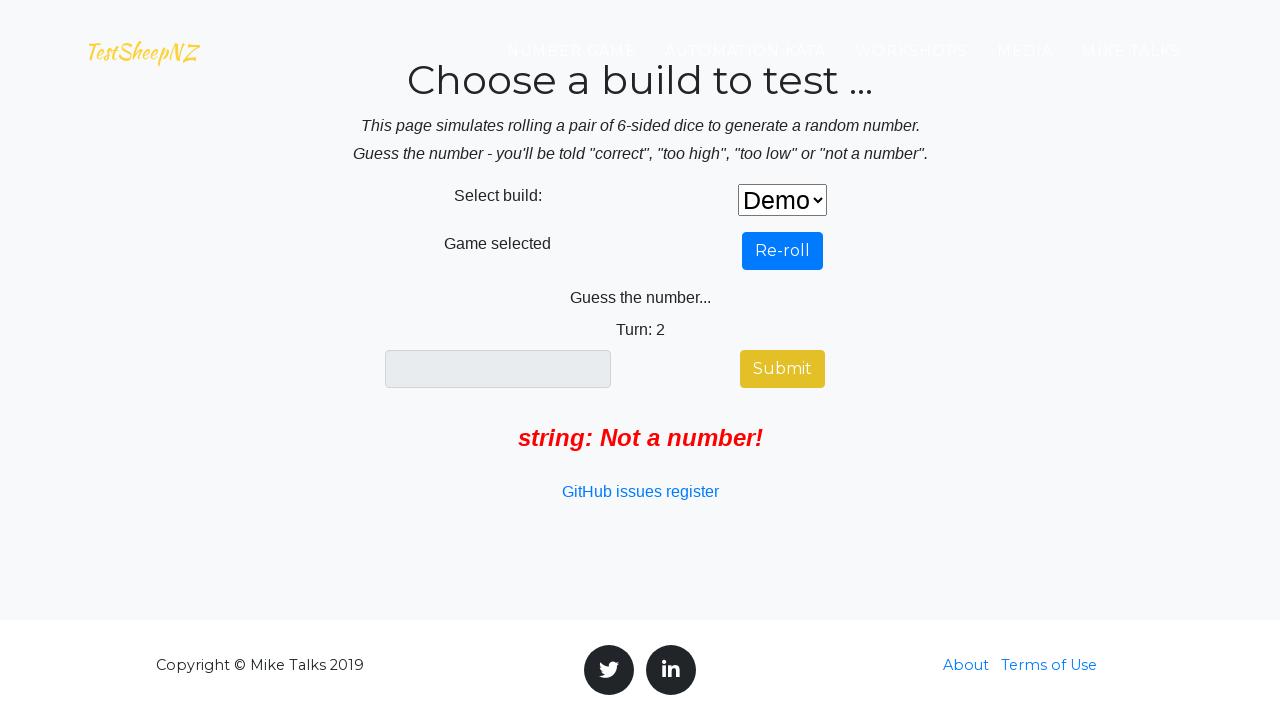

Verified error message 'Not a number!' is displayed
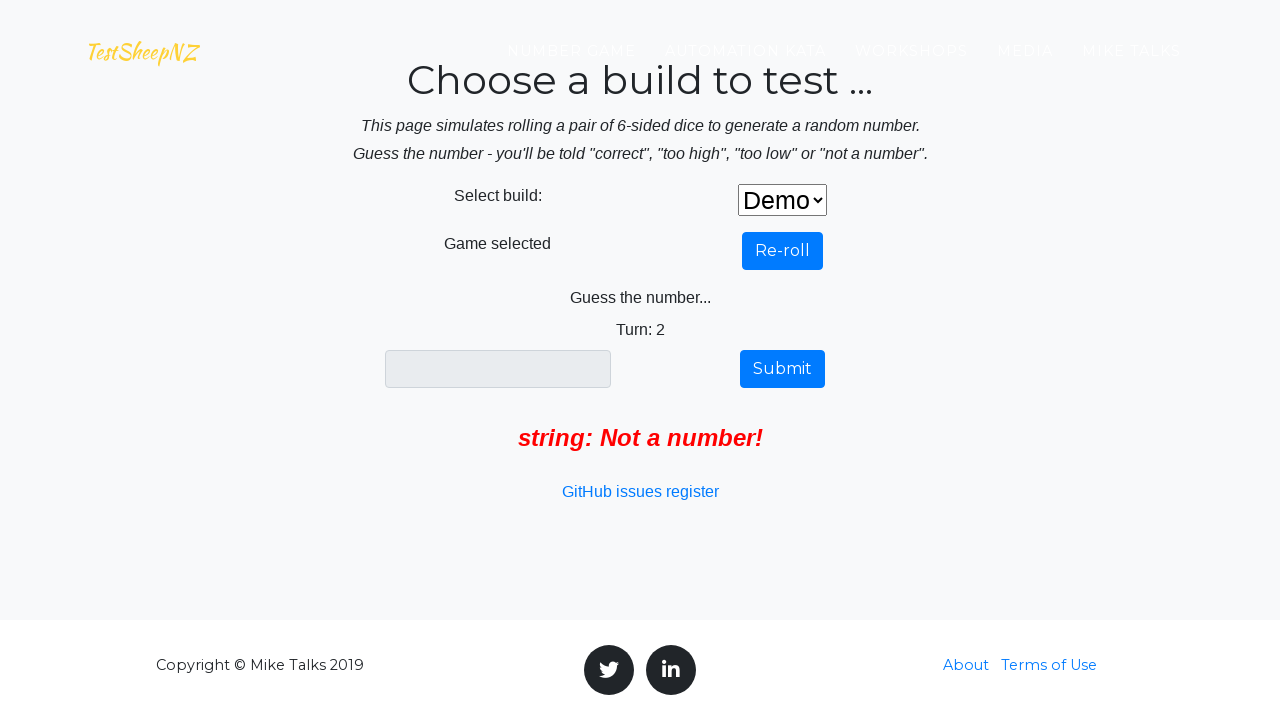

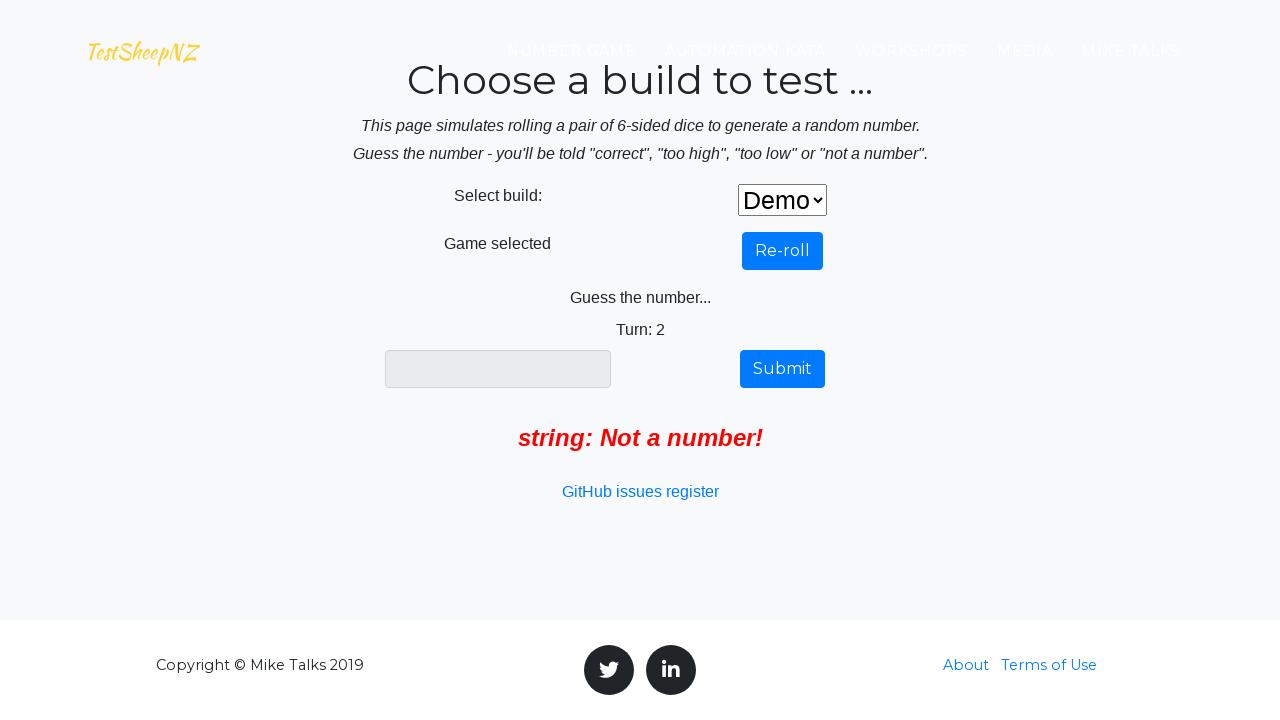